Tests email submission form by entering an email address and clicking enter button to navigate to registration page

Starting URL: http://demo.automationtesting.in/Index.html

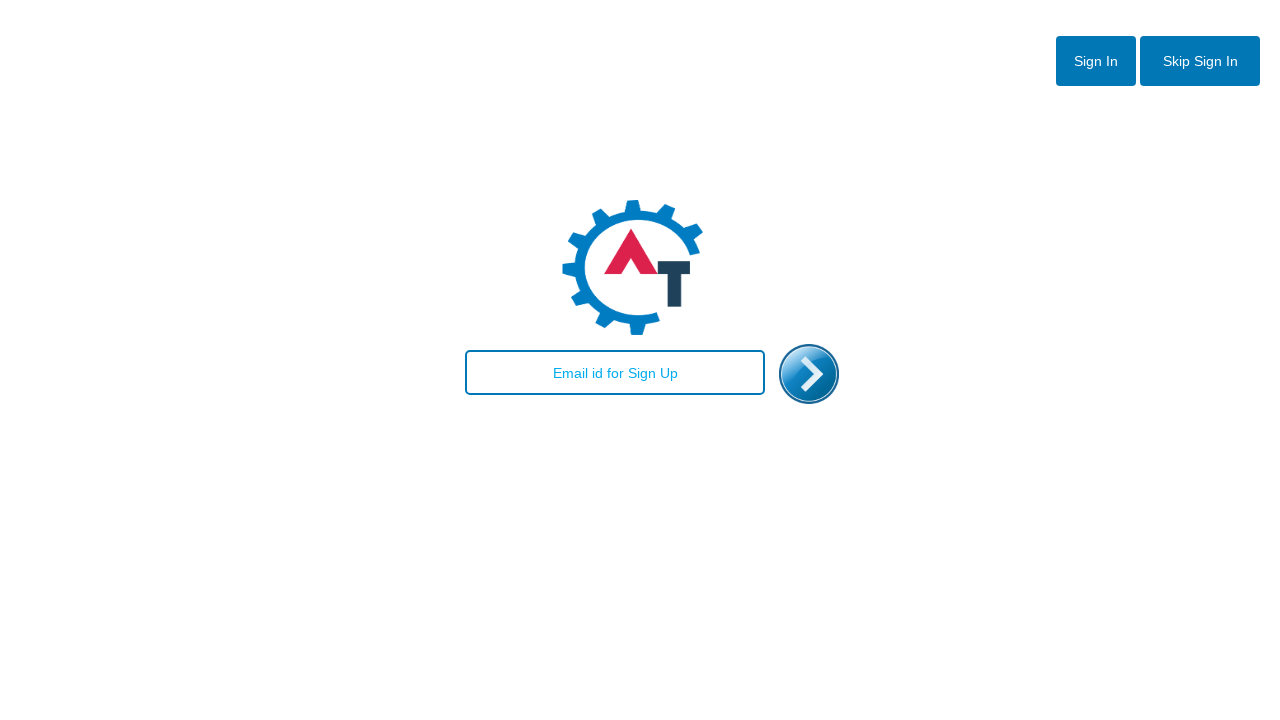

Filled email field with 'testuser@example.com' on #email
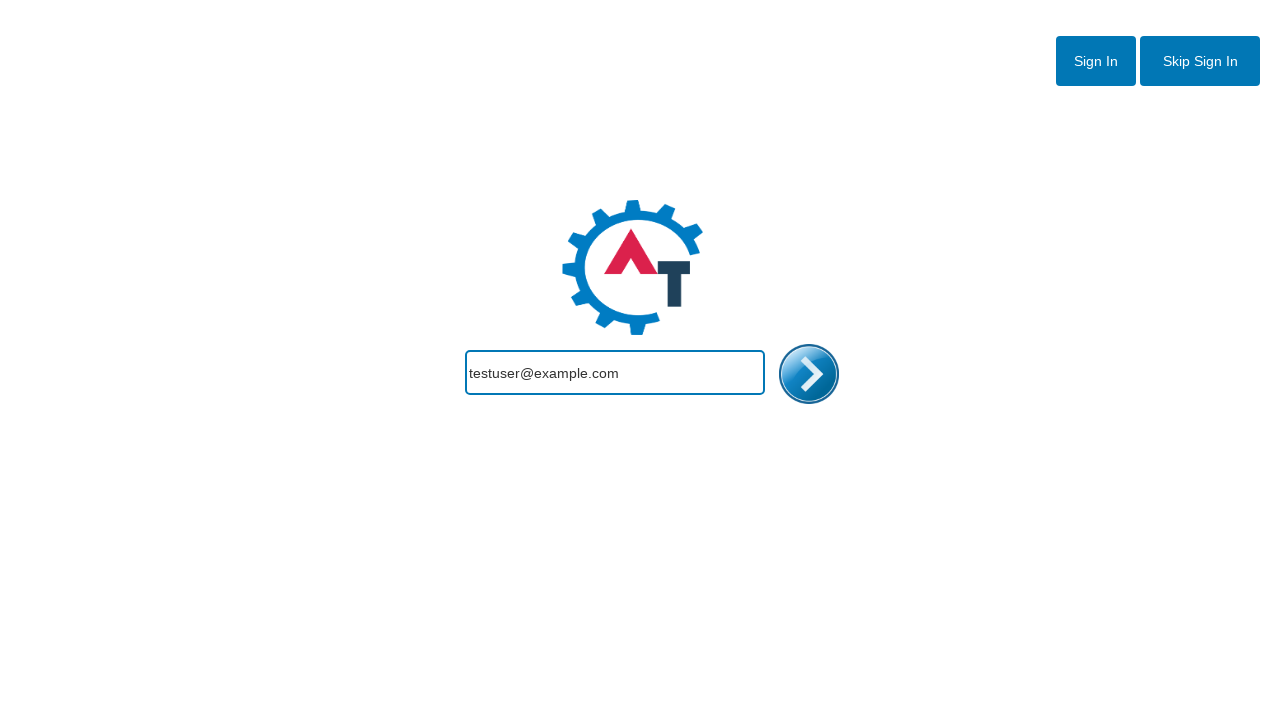

Clicked enter button to submit email at (809, 374) on #enterimg
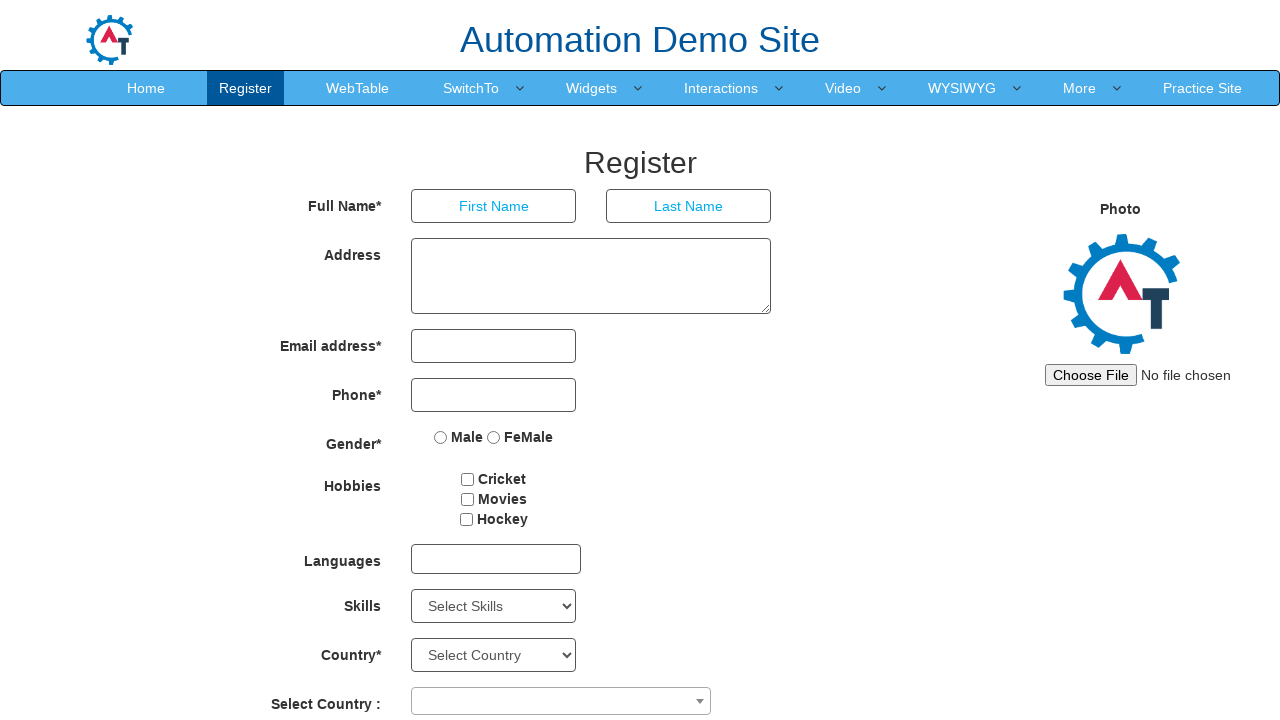

Waited for page to load - navigation complete
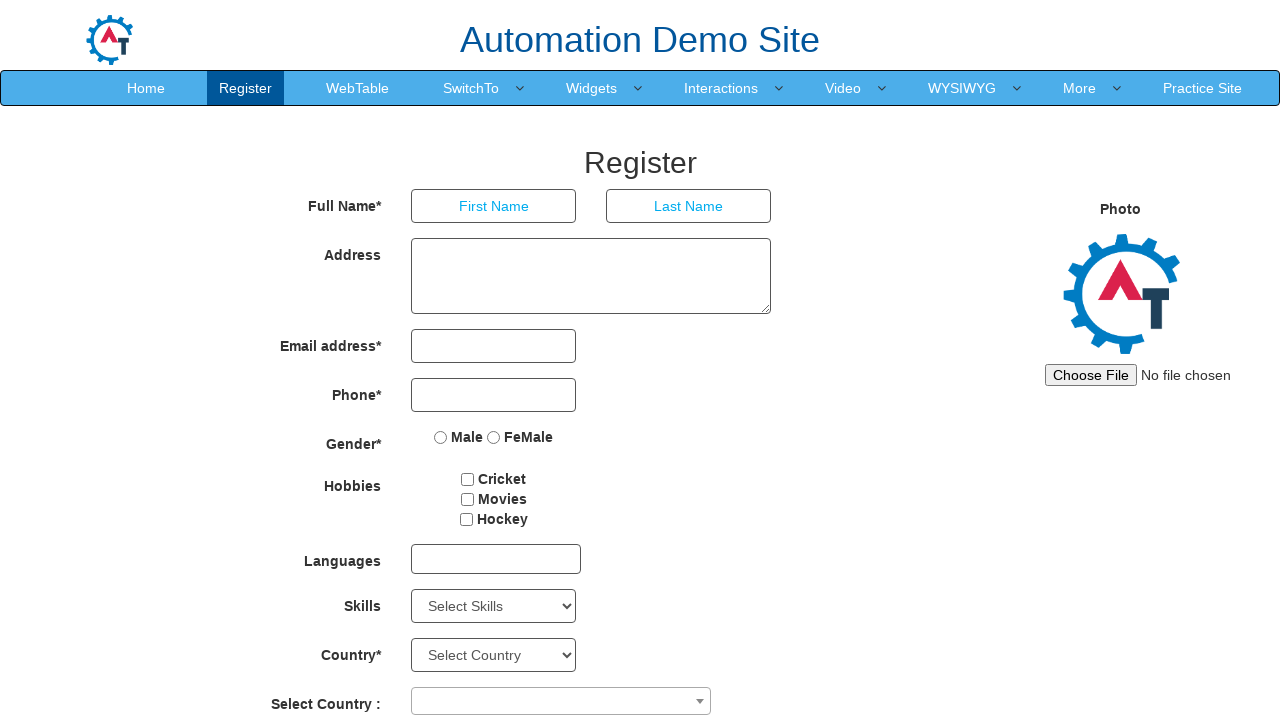

Verified page title is 'Register'
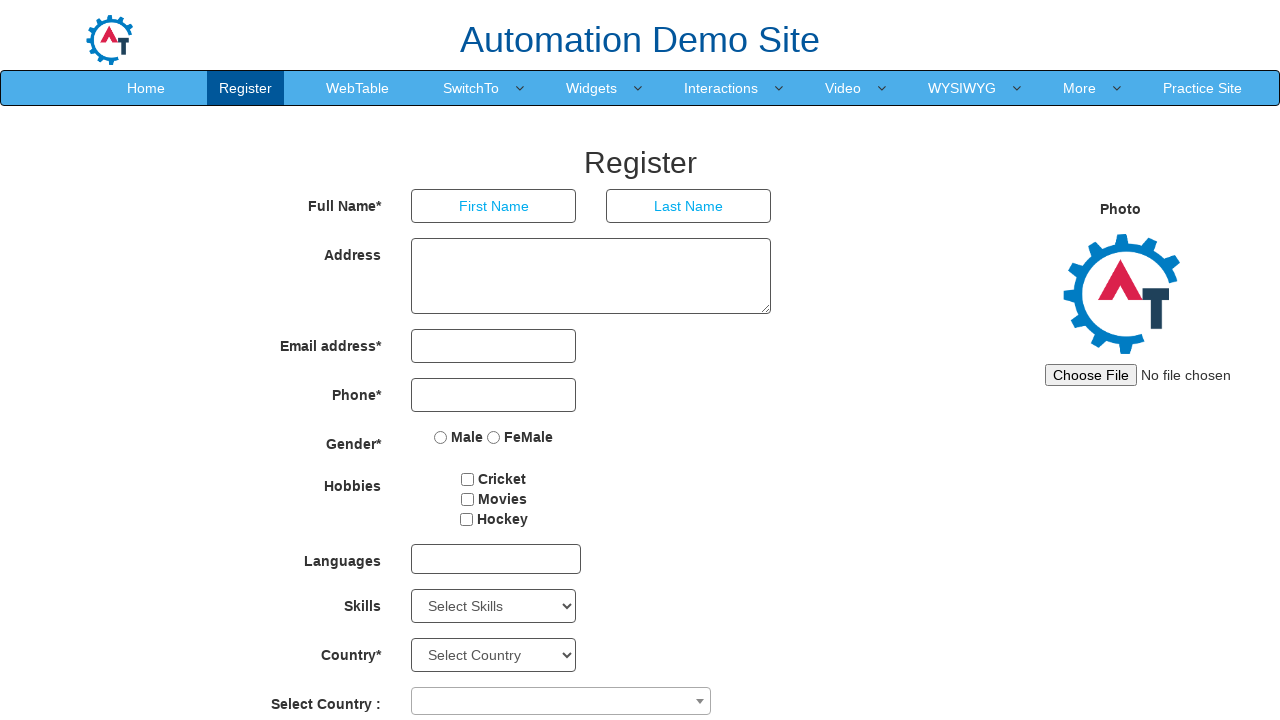

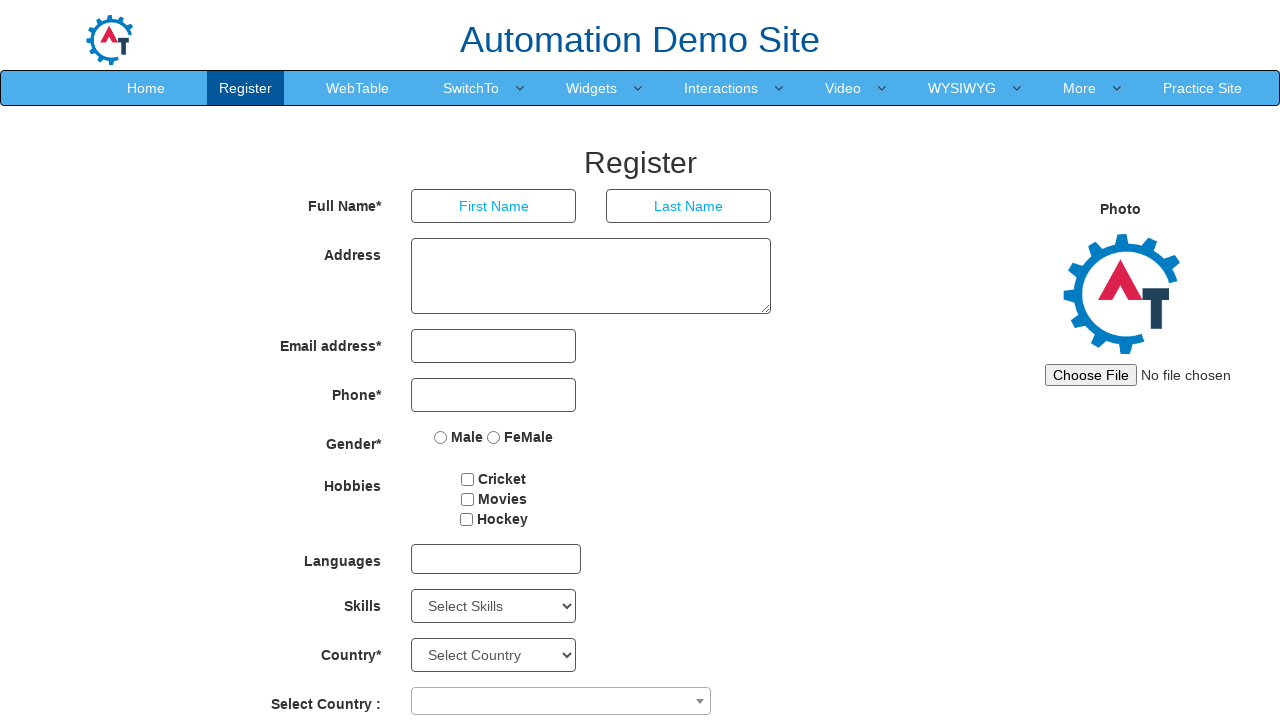